Tests that the text input field clears after adding a todo item

Starting URL: https://demo.playwright.dev/todomvc

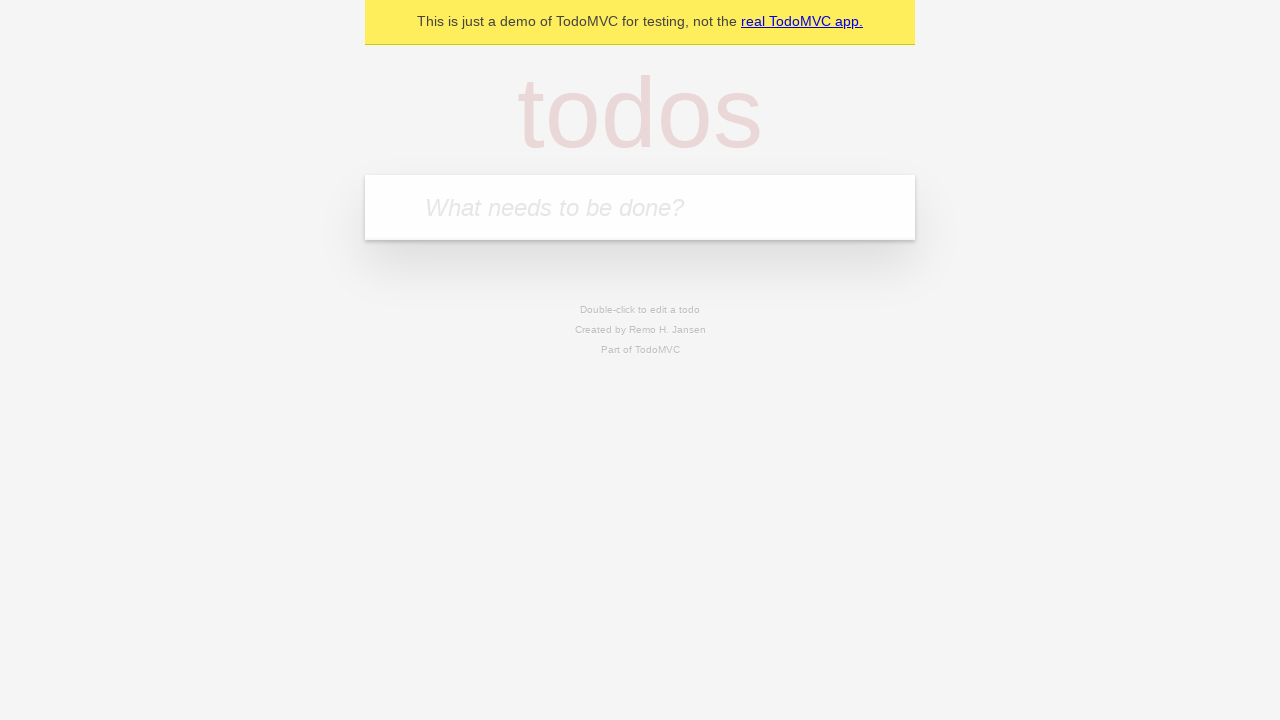

Filled todo input field with 'buy some cheese' on internal:attr=[placeholder="What needs to be done?"i]
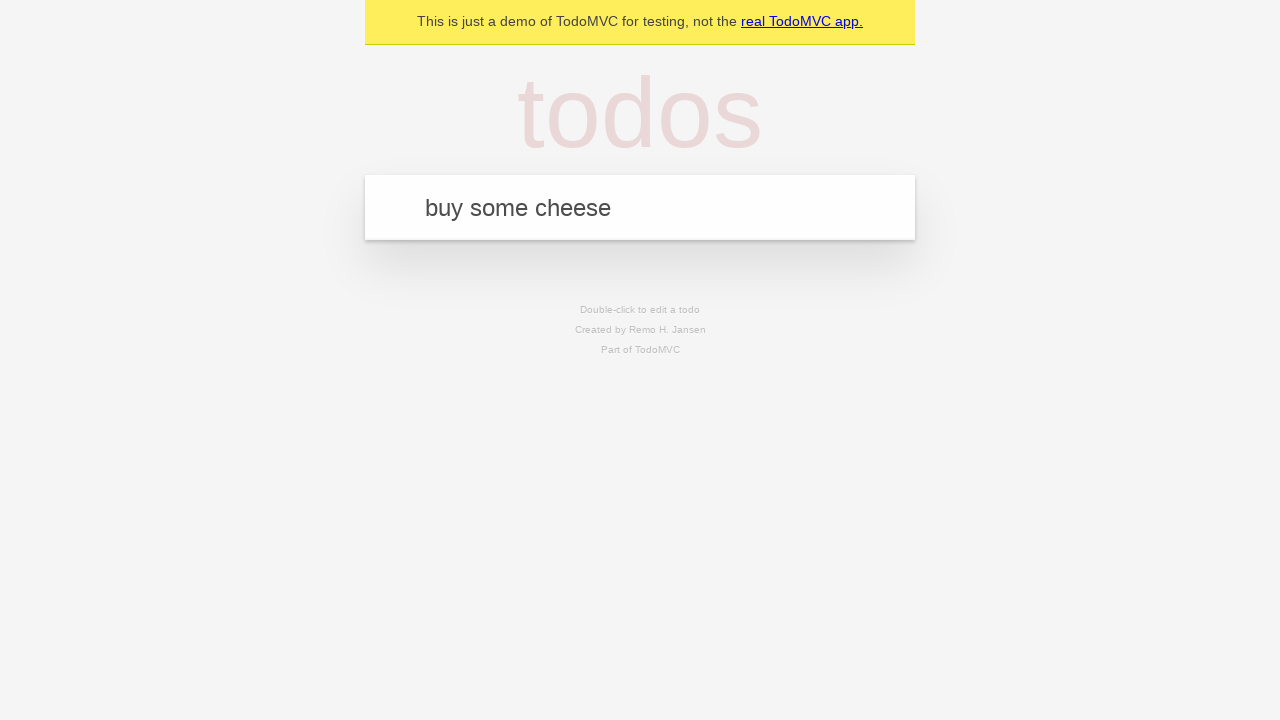

Pressed Enter to submit the todo item on internal:attr=[placeholder="What needs to be done?"i]
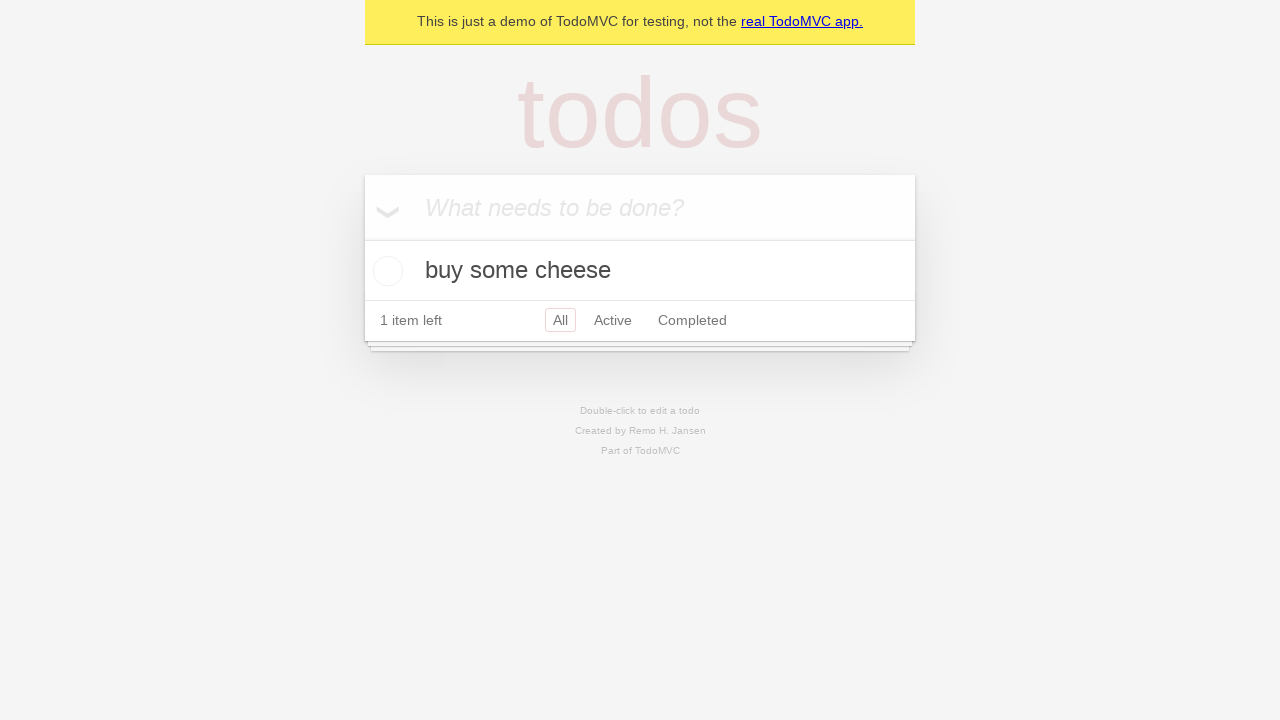

Todo item appeared in the list
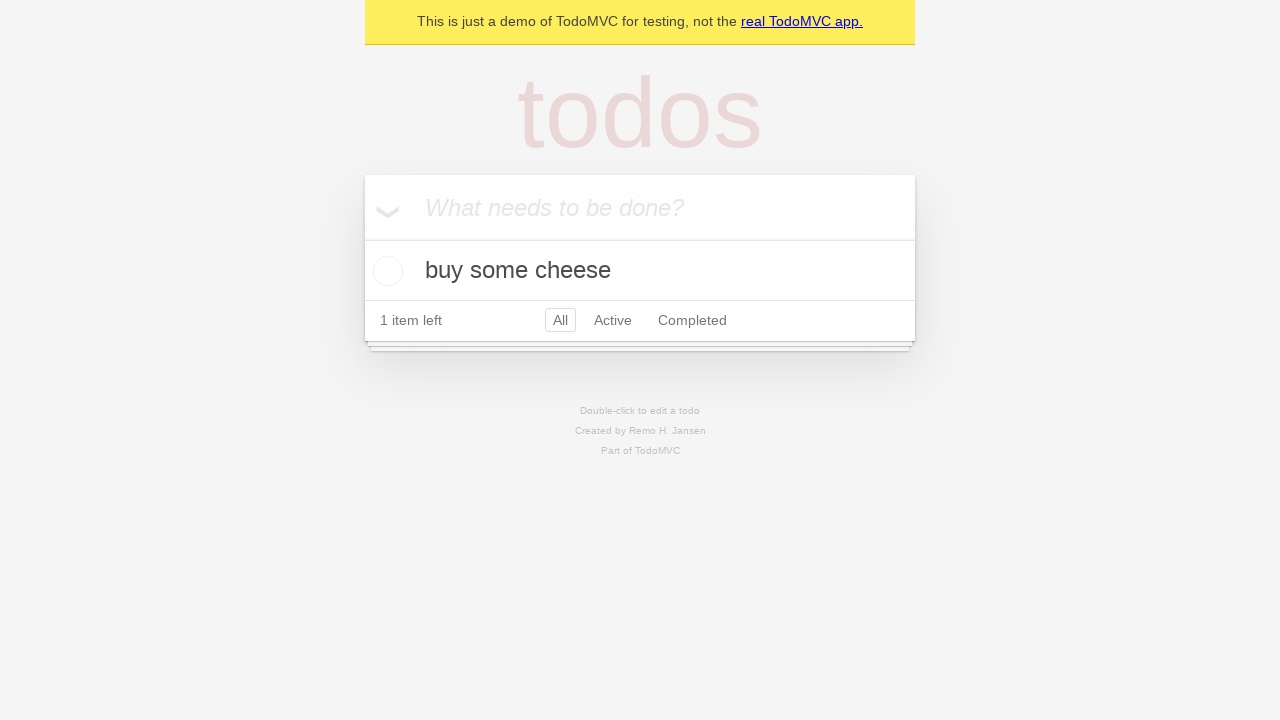

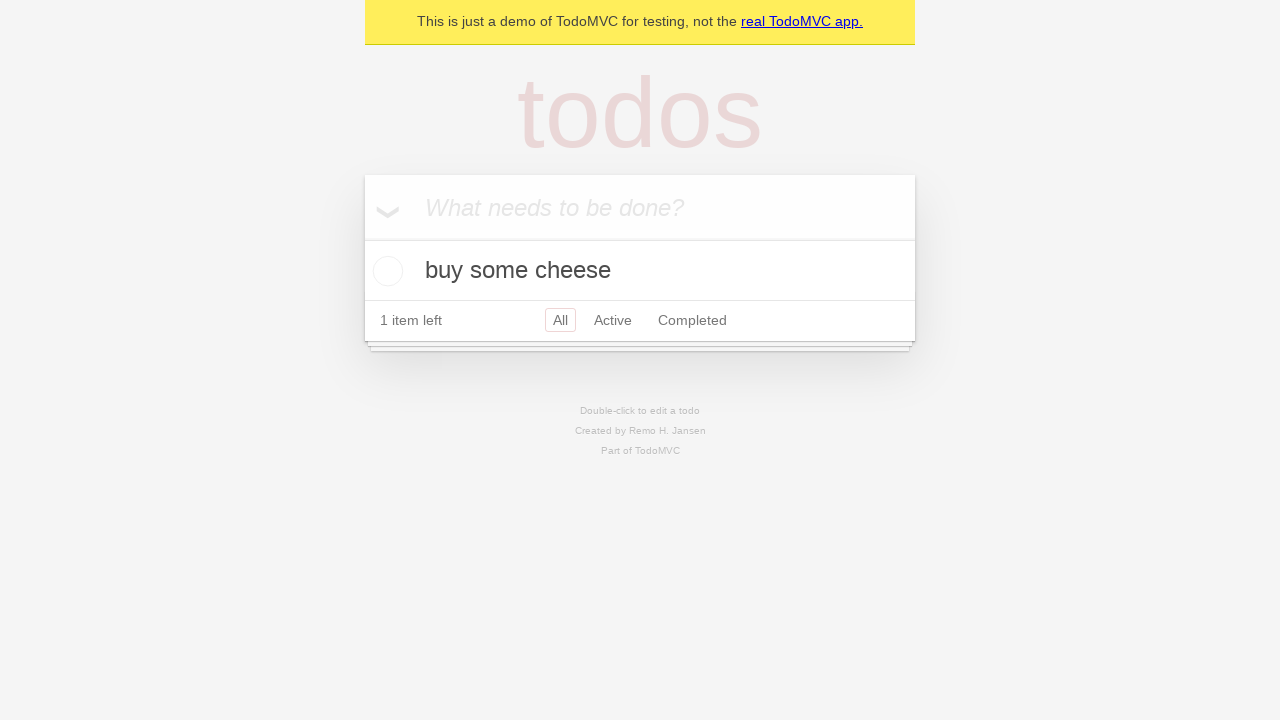